Tests different types of JavaScript alerts including simple alert, confirmation dialog, and prompt dialog by interacting with each type and handling them appropriately

Starting URL: https://demo.automationtesting.in/Alerts.html

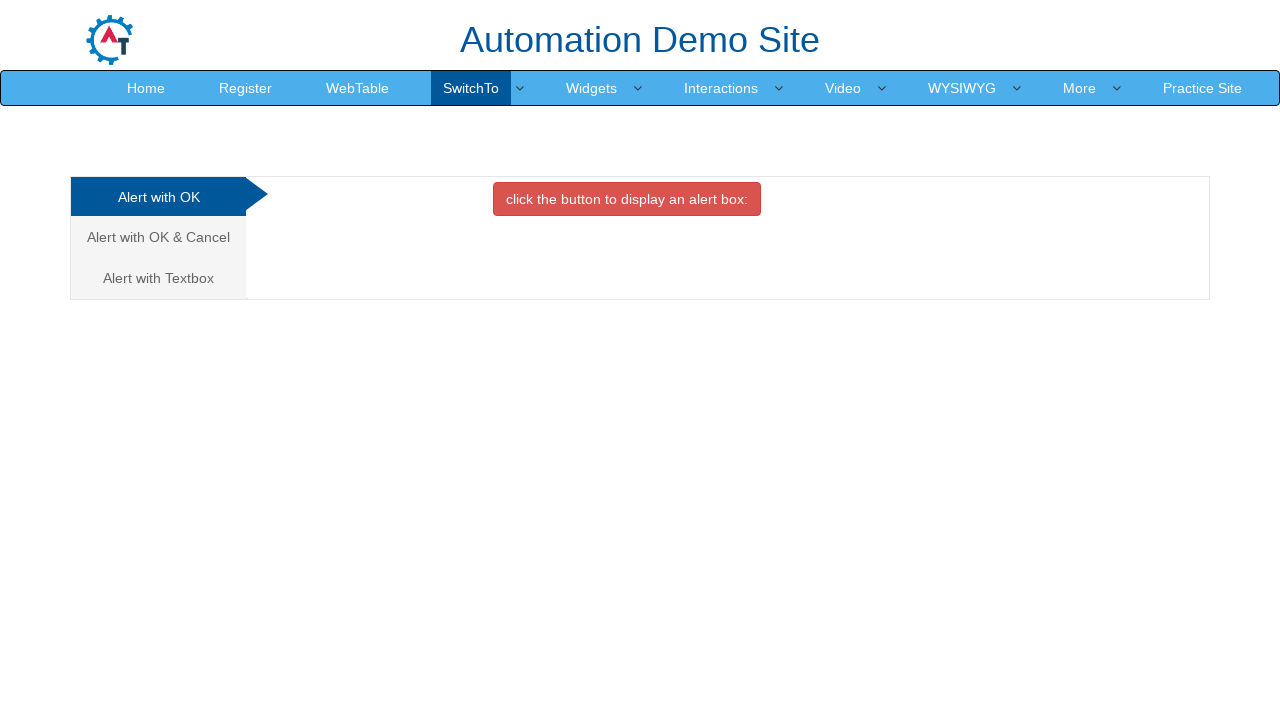

Clicked on 'Alert with OK' tab at (158, 197) on xpath=//a[text()='Alert with OK ']
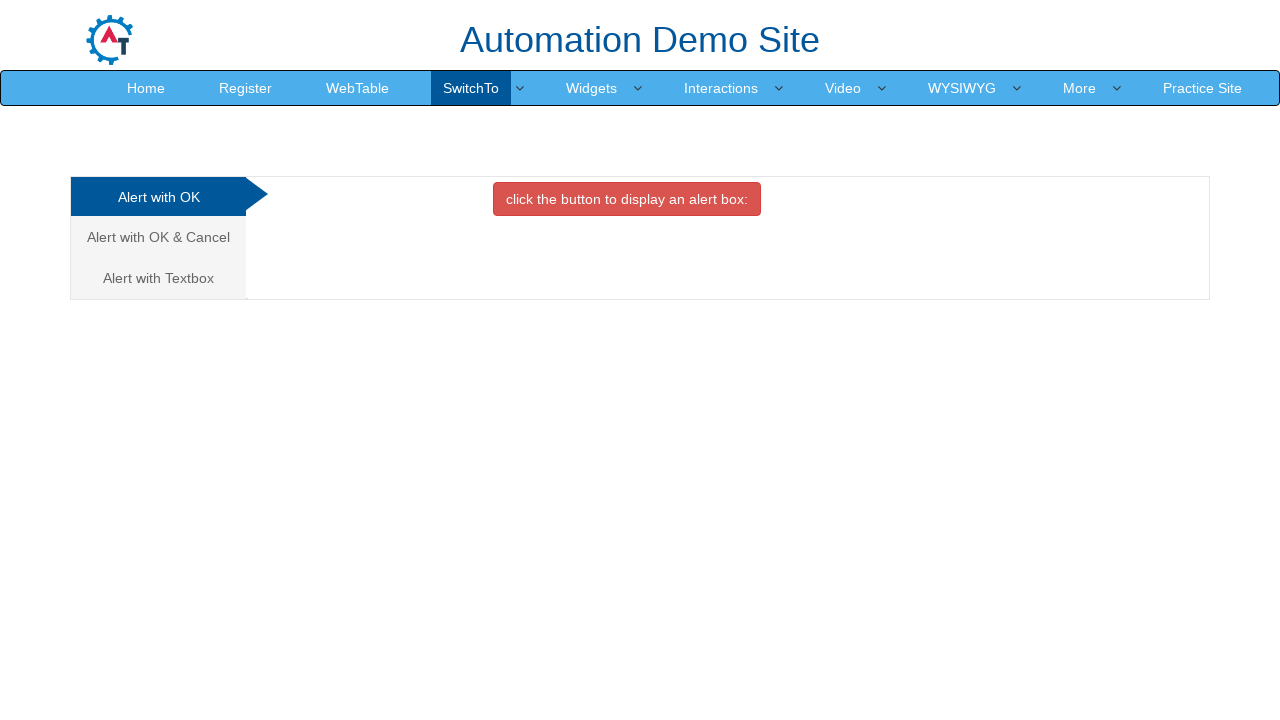

Clicked button to display simple alert box at (627, 199) on xpath=//button[contains(text(),'display an  alert box')]
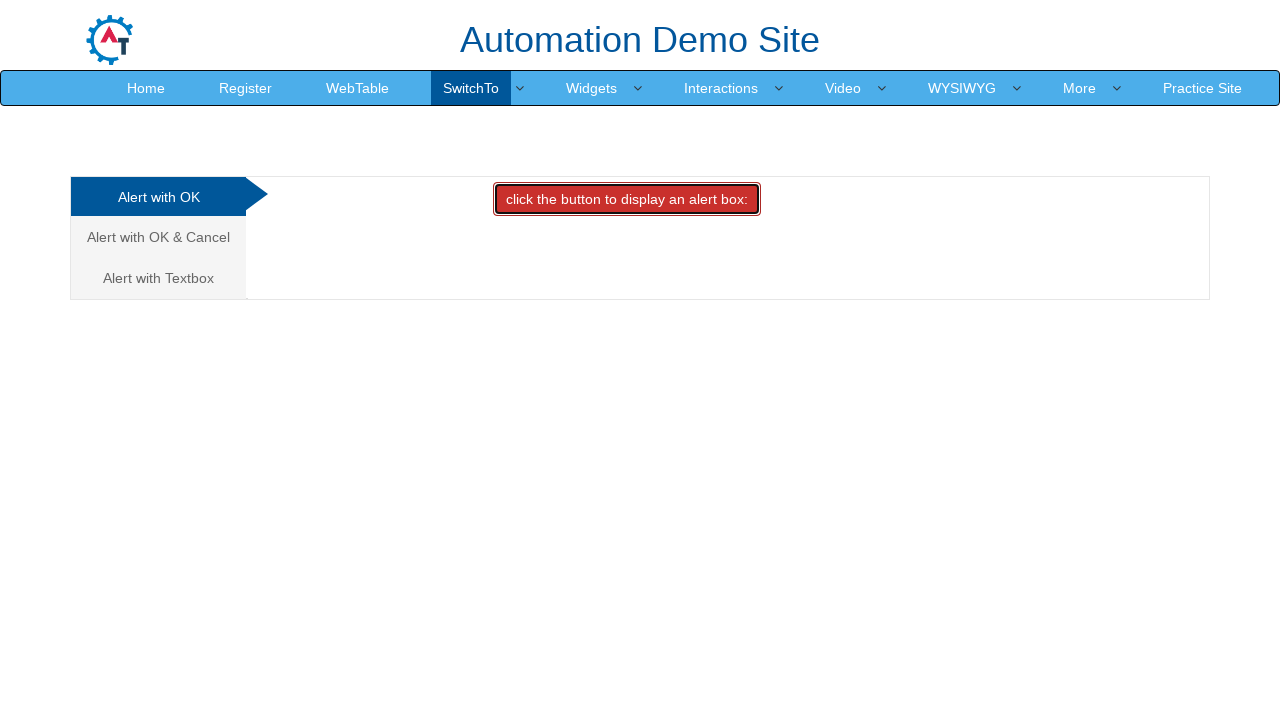

Accepted simple alert dialog
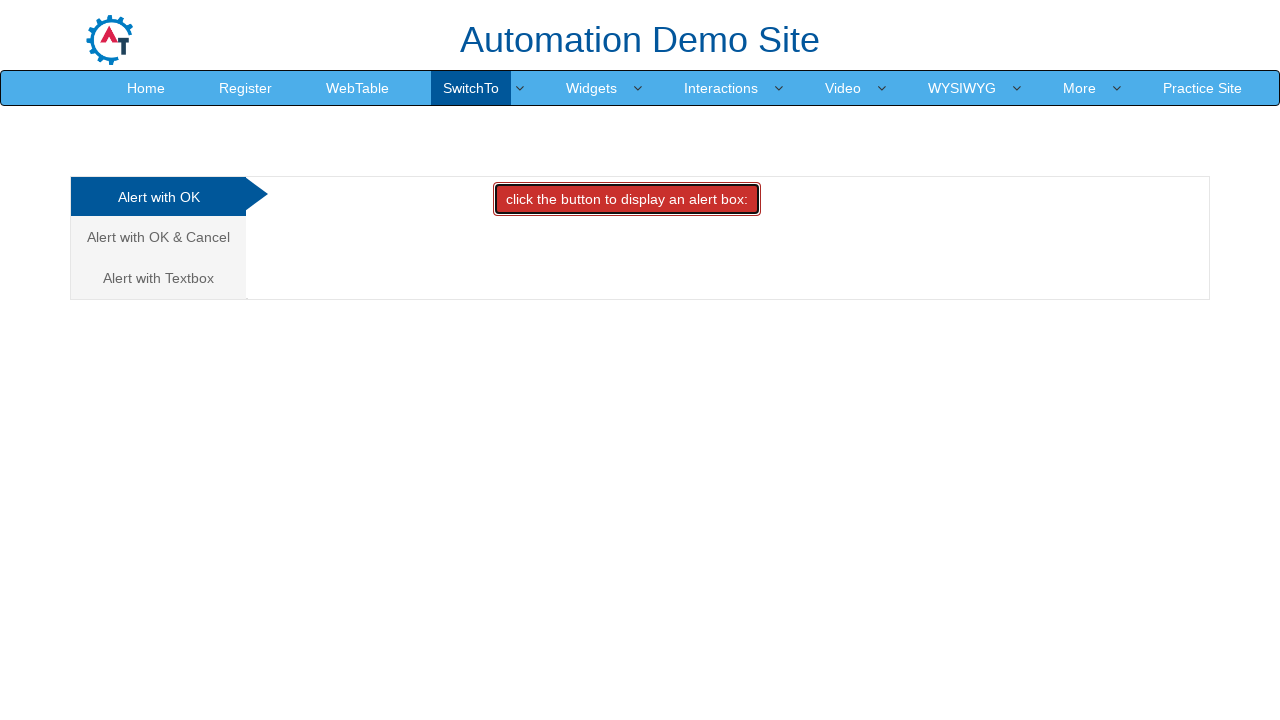

Clicked on 'Alert with OK & Cancel' tab at (158, 237) on xpath=//a[text()='Alert with OK & Cancel ']
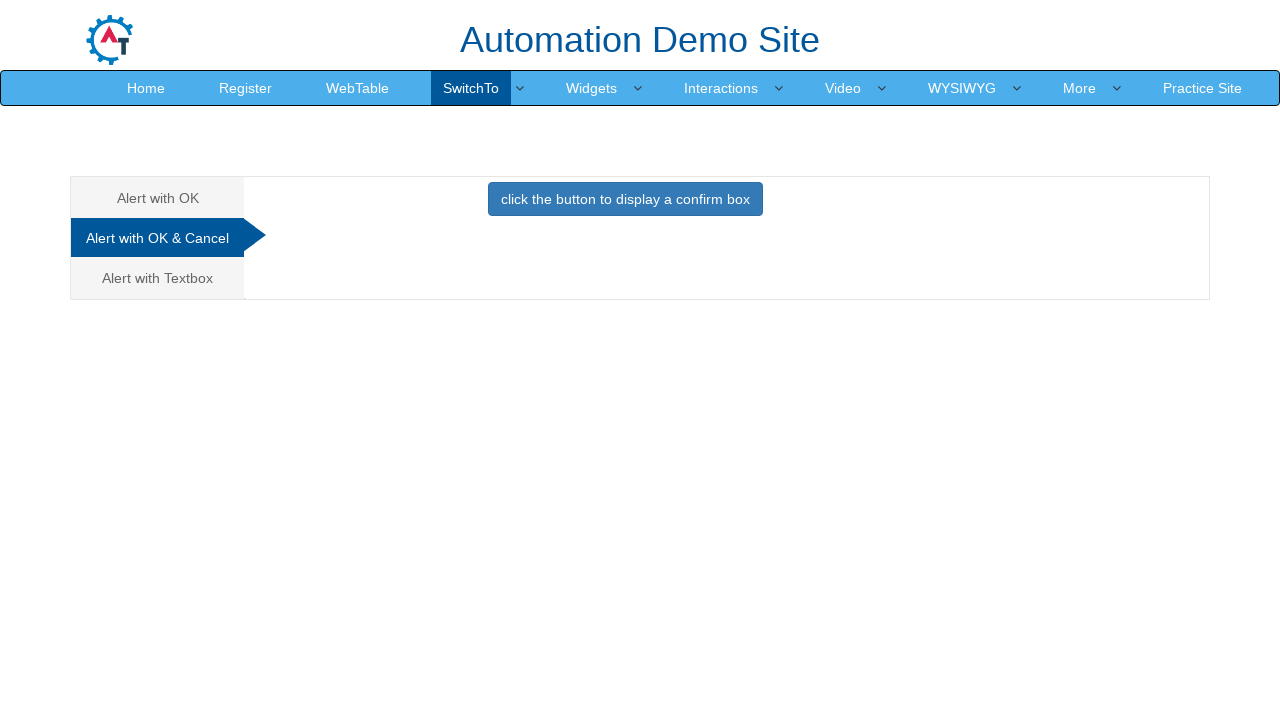

Clicked button to display confirmation dialog at (625, 199) on xpath=//button[text()='click the button to display a confirm box ']
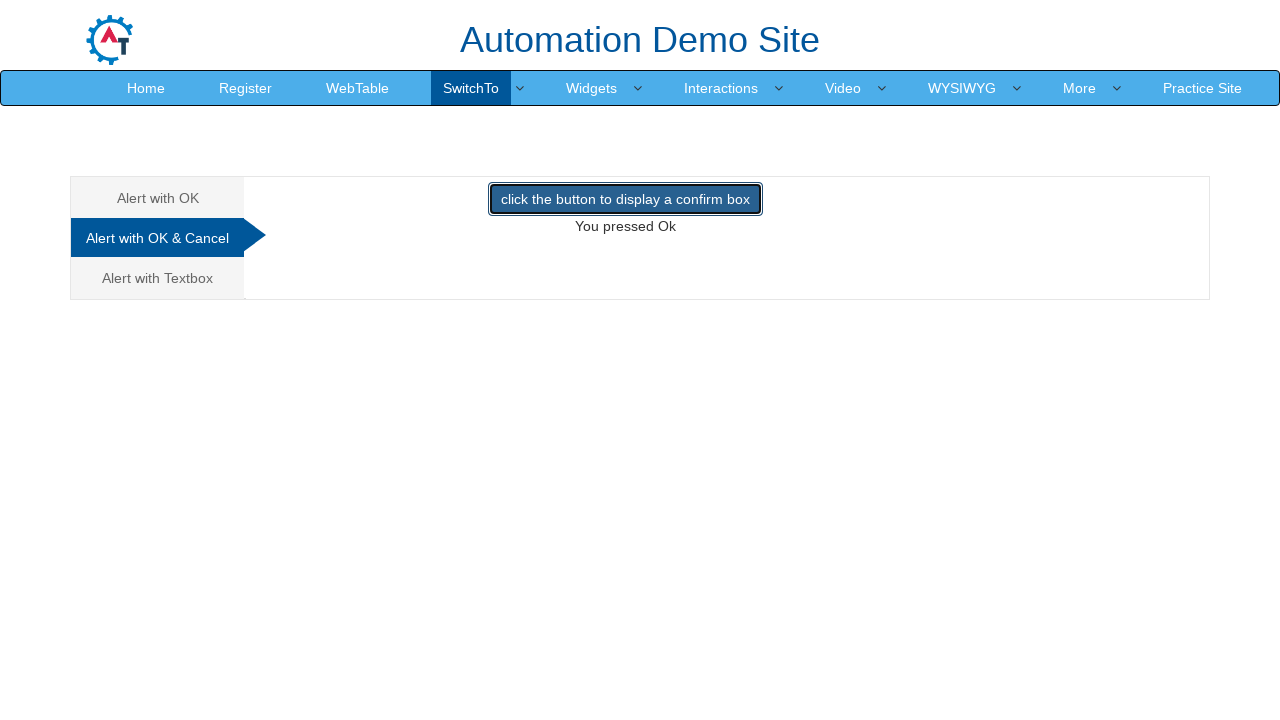

Accepted confirmation dialog
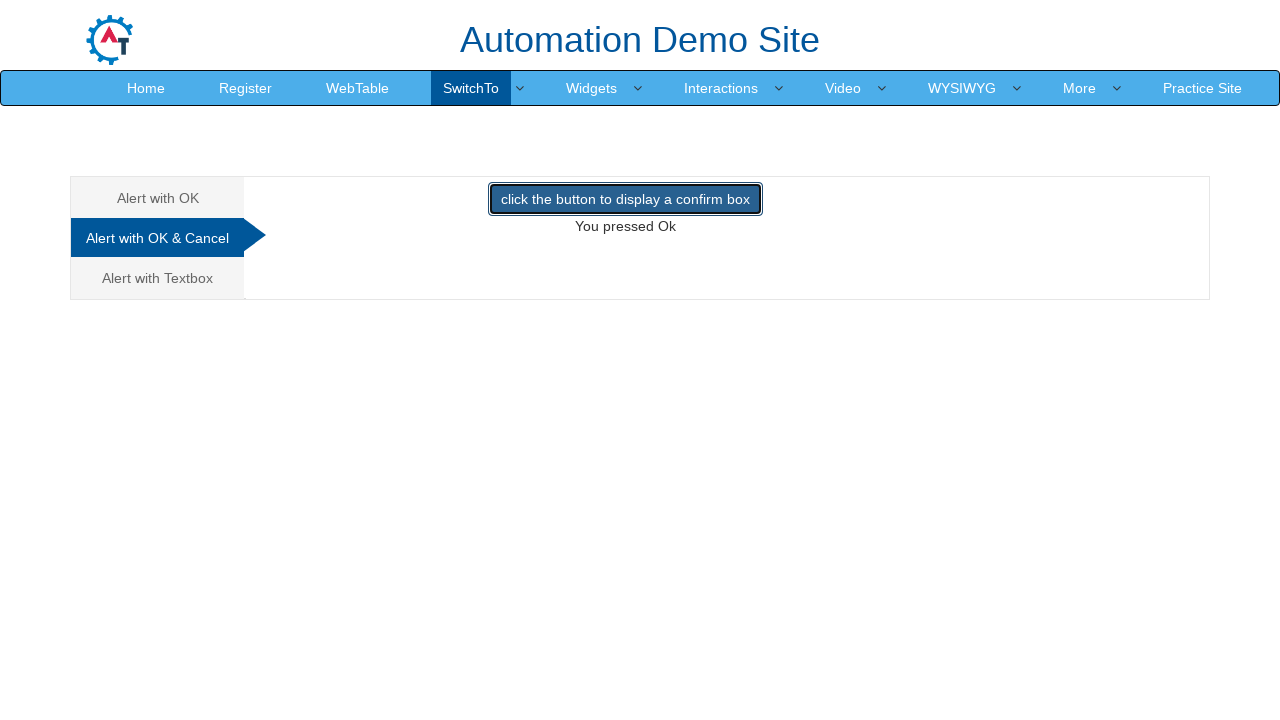

Clicked on 'Alert with Textbox' tab at (158, 278) on xpath=//a[text()='Alert with Textbox ']
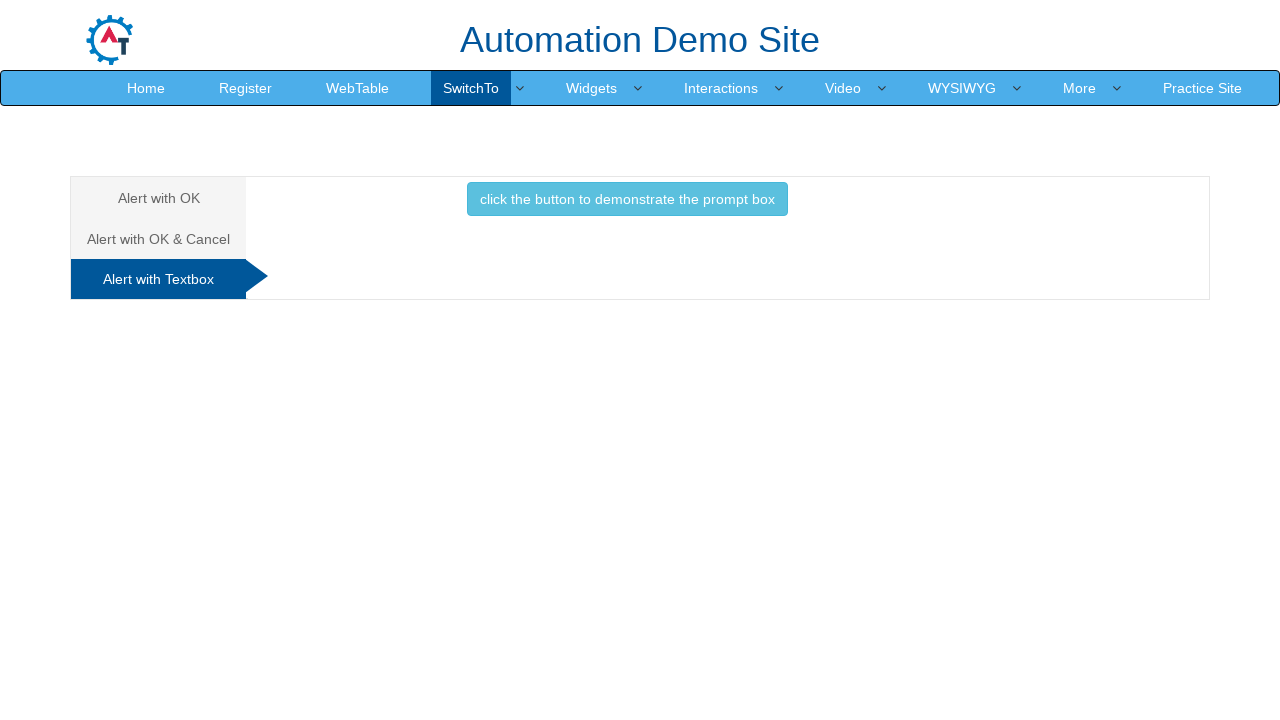

Clicked button to display prompt dialog at (627, 199) on xpath=//button[text()='click the button to demonstrate the prompt box ']
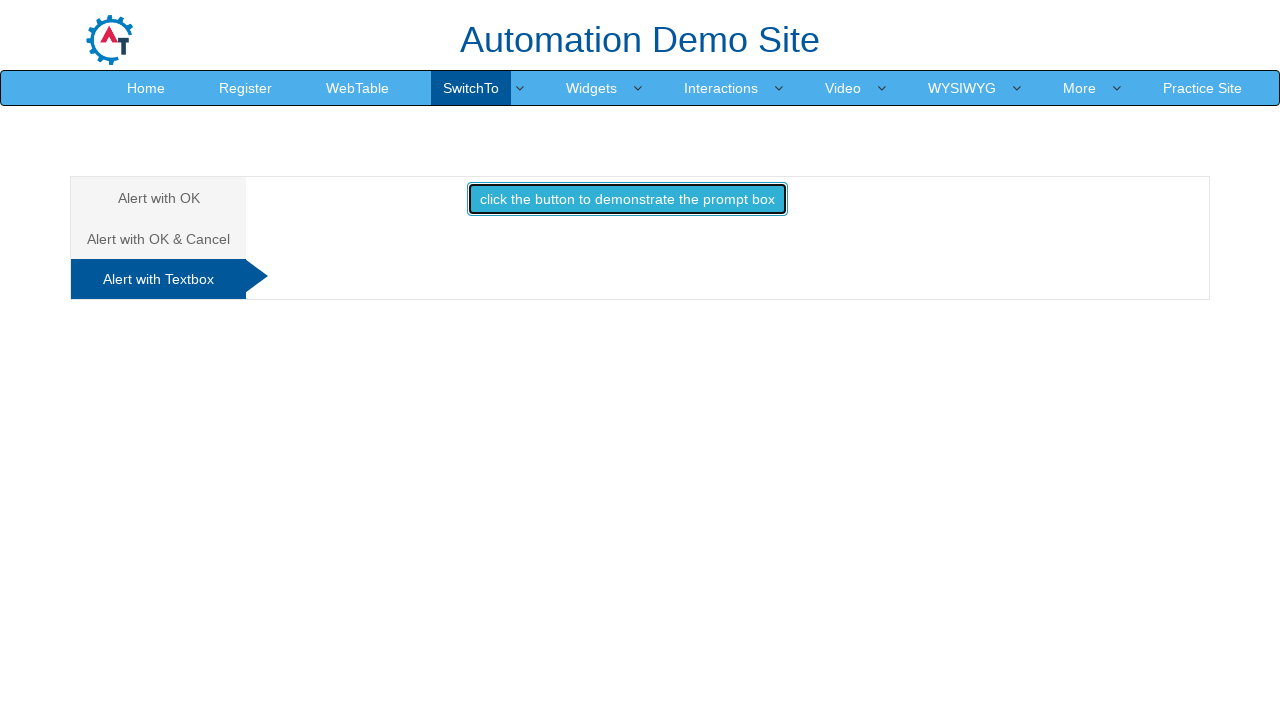

Accepted prompt dialog with text 'Demouser'
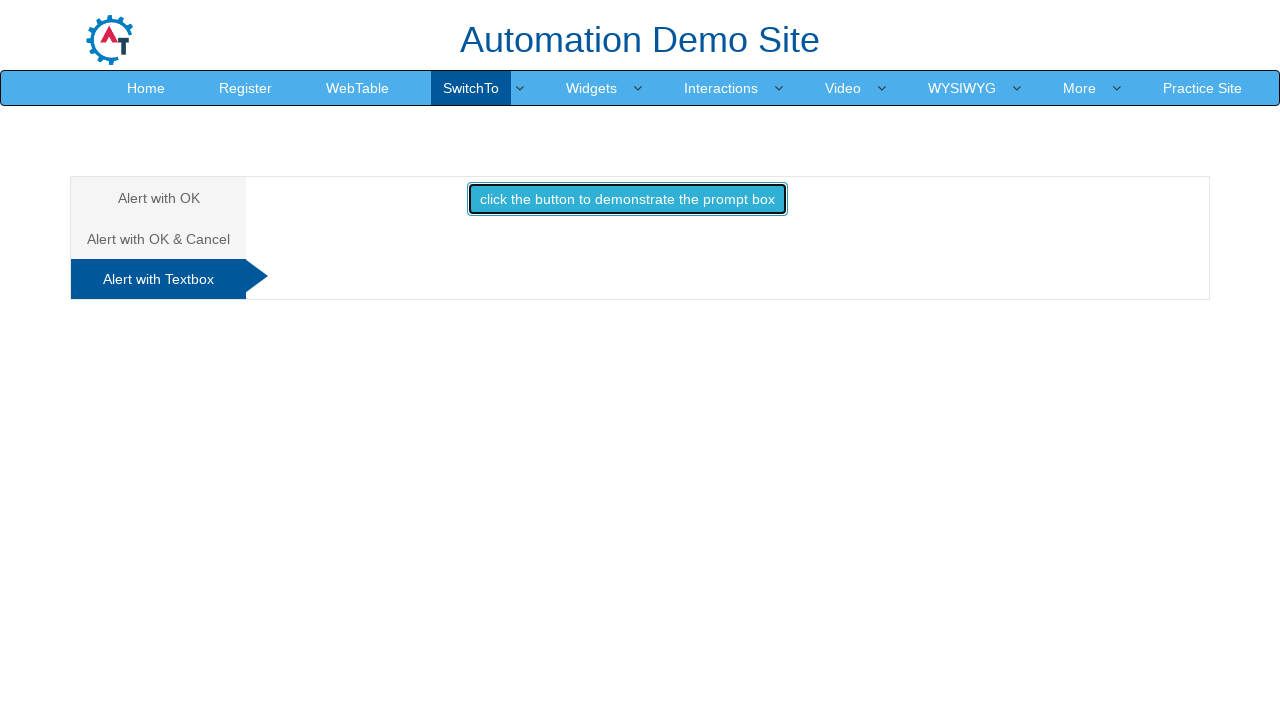

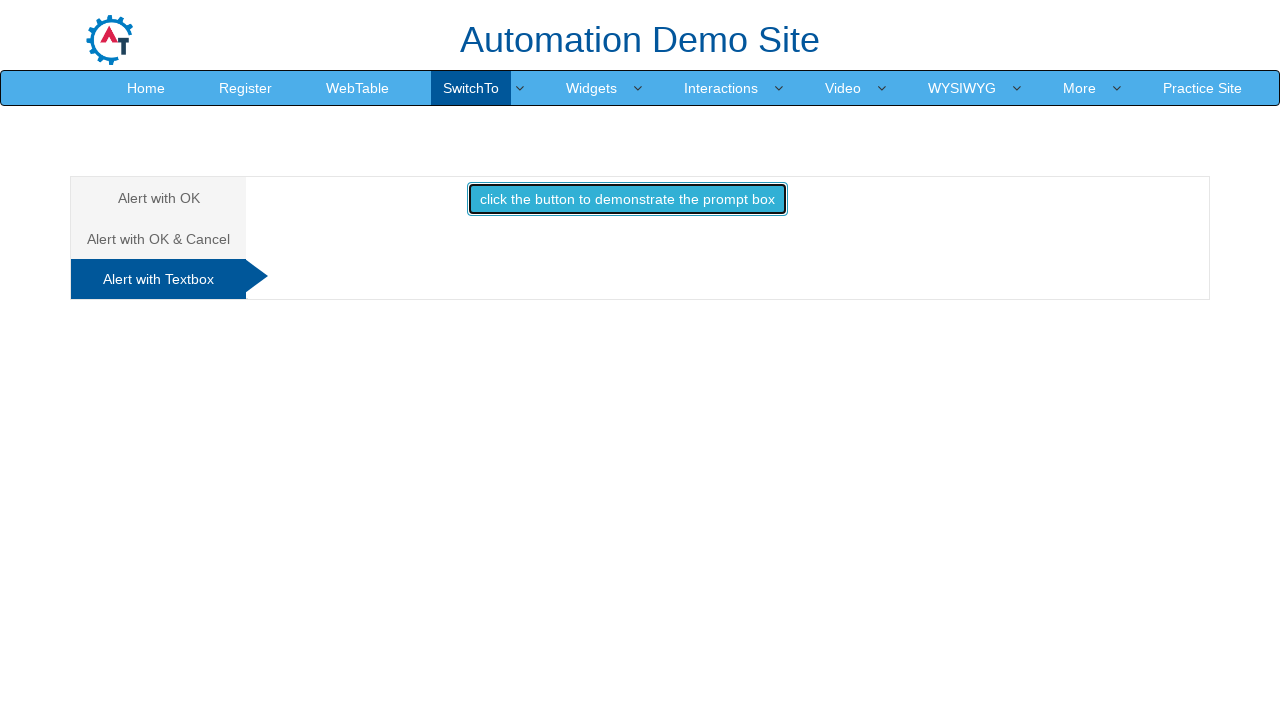